Tests keyboard input functionality by filling a name field and clicking a button

Starting URL: https://formy-project.herokuapp.com/keypress

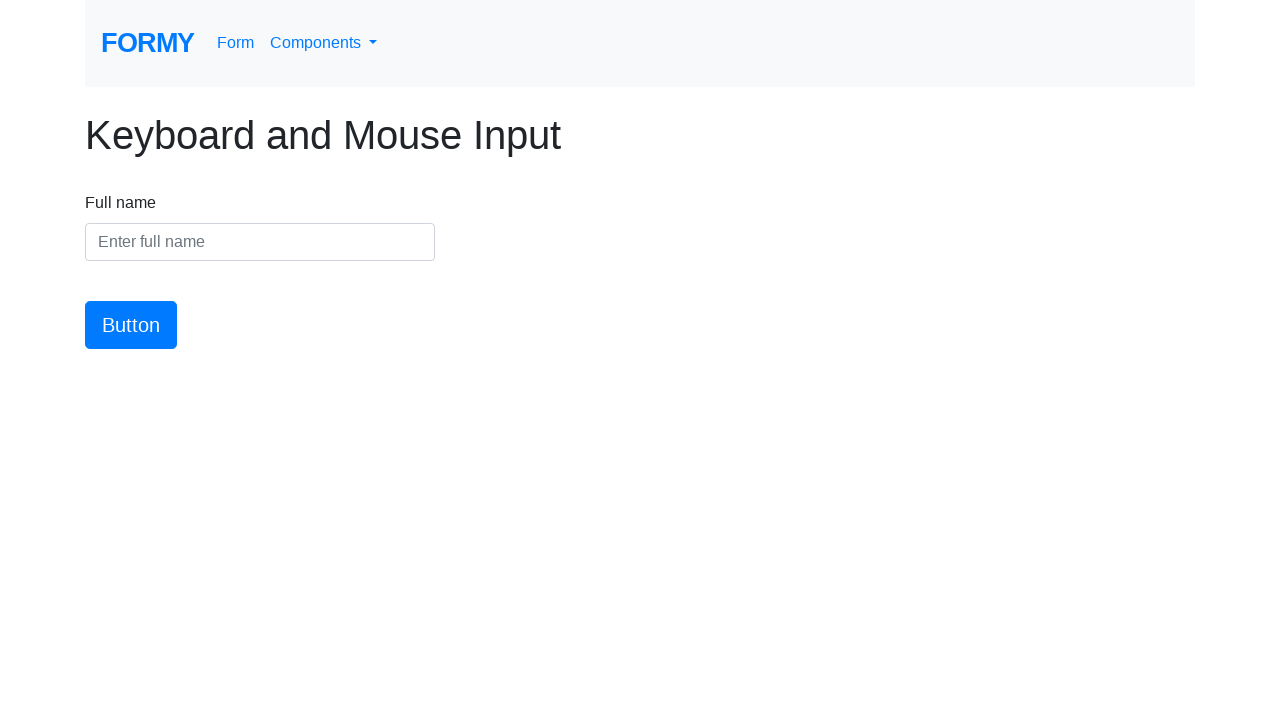

Clicked on the name field at (260, 242) on #name
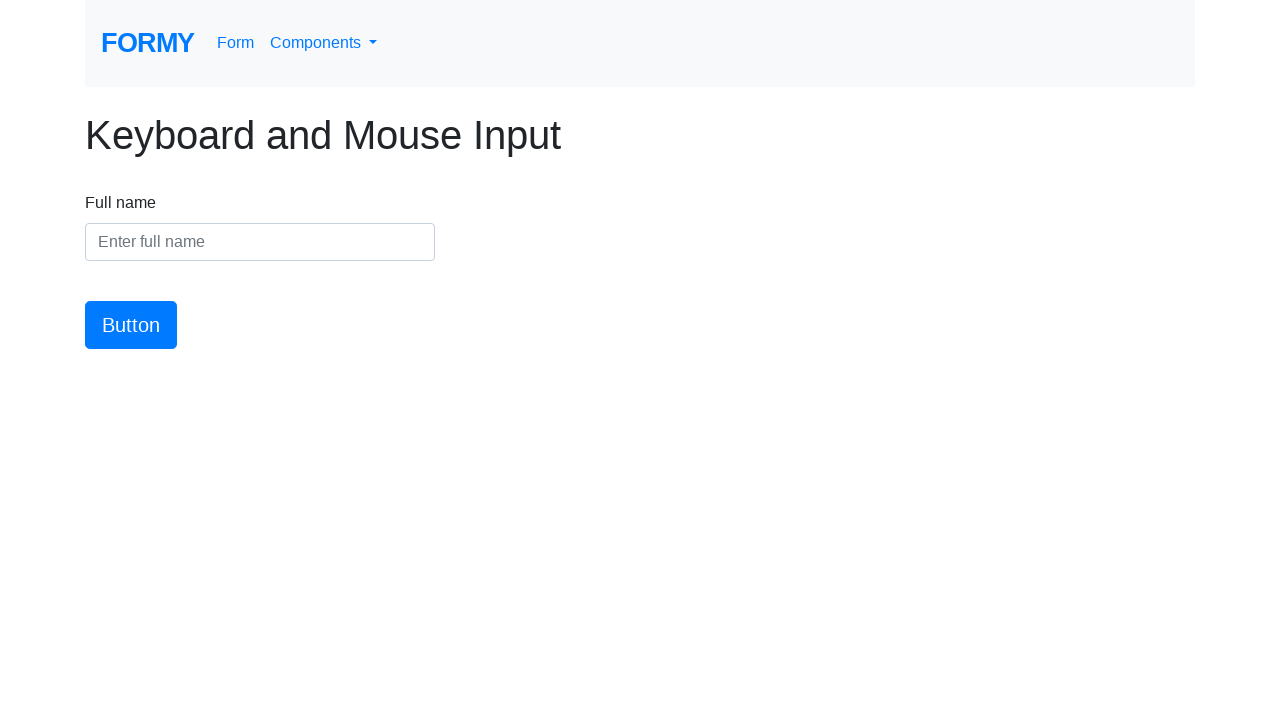

Filled name field with 'Ngoc' on #name
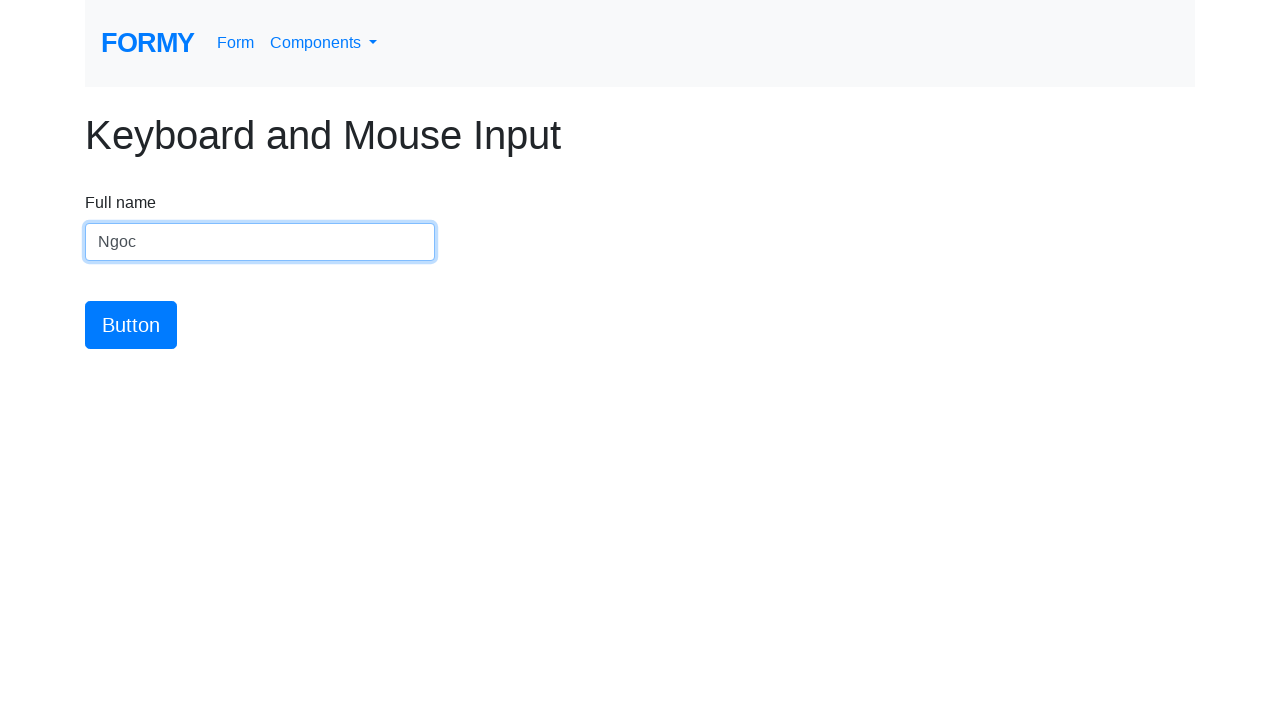

Clicked the submit button at (131, 325) on #button
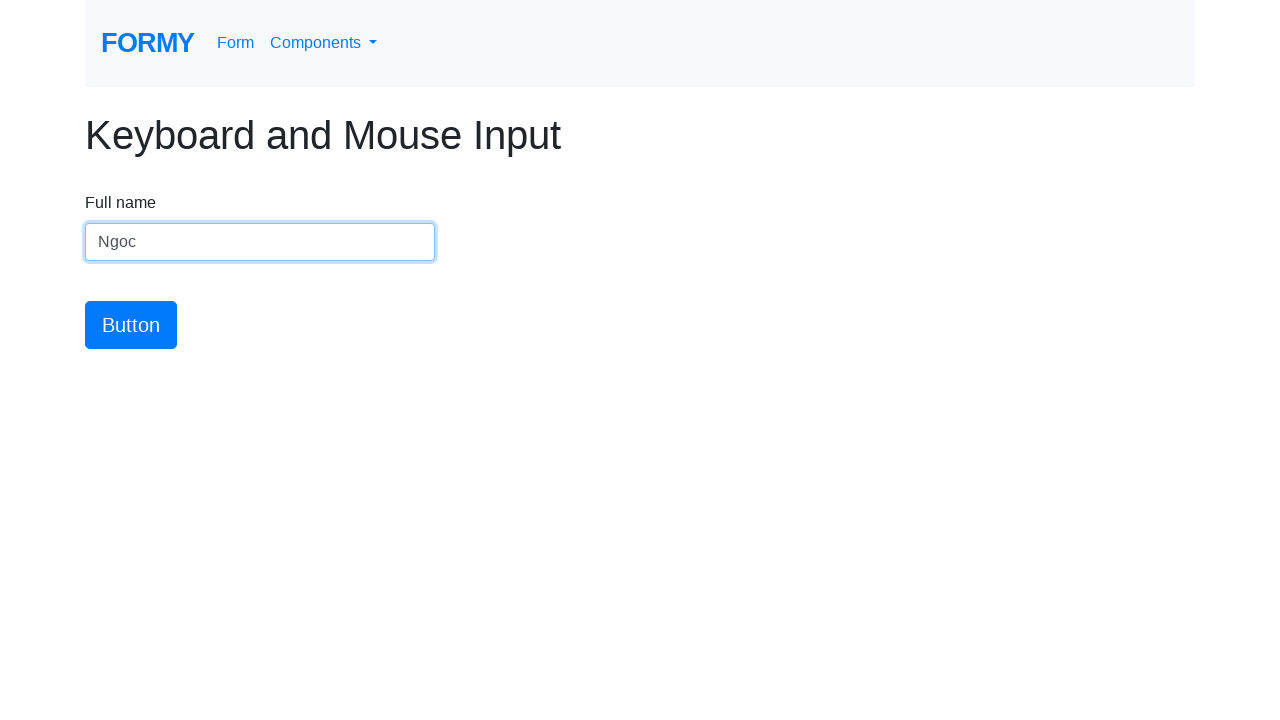

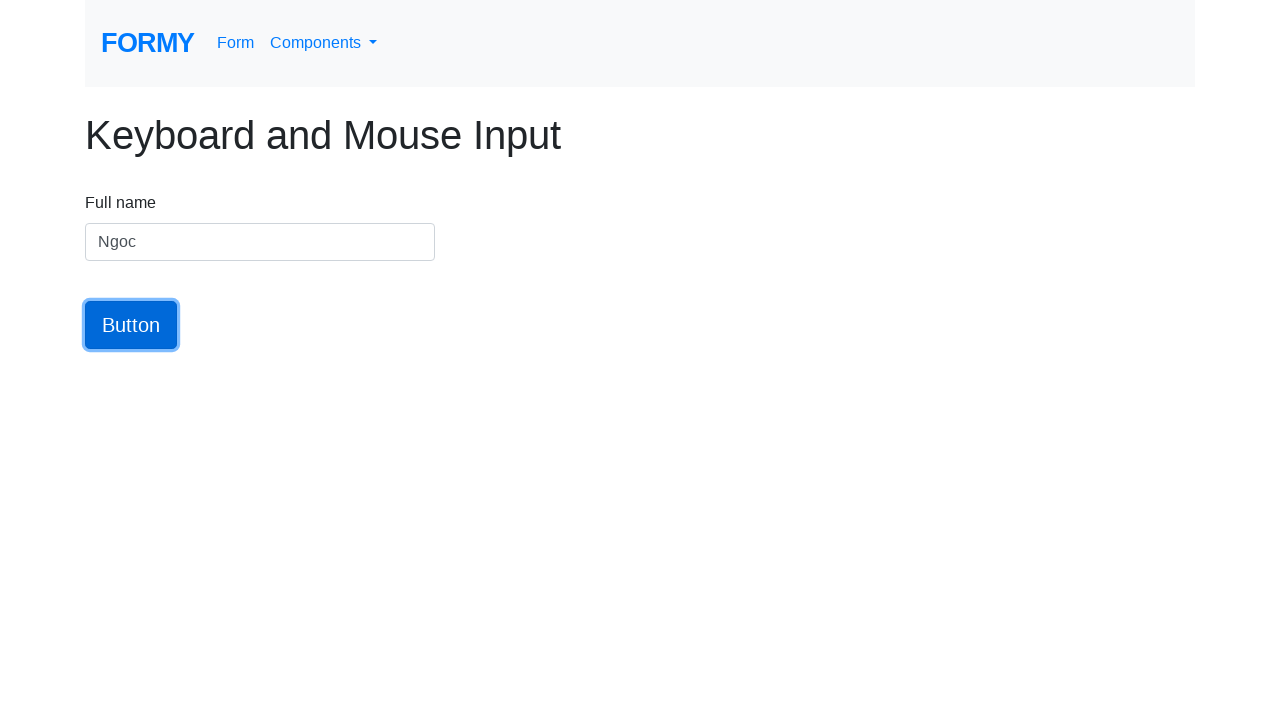